Navigates to Yuanta's ETF page for Taiwan Top 50 ETF (0050.TW), expands the stock list section, and verifies that stock information is loaded

Starting URL: https://www.yuantaetfs.com/product/detail/0050/ratio

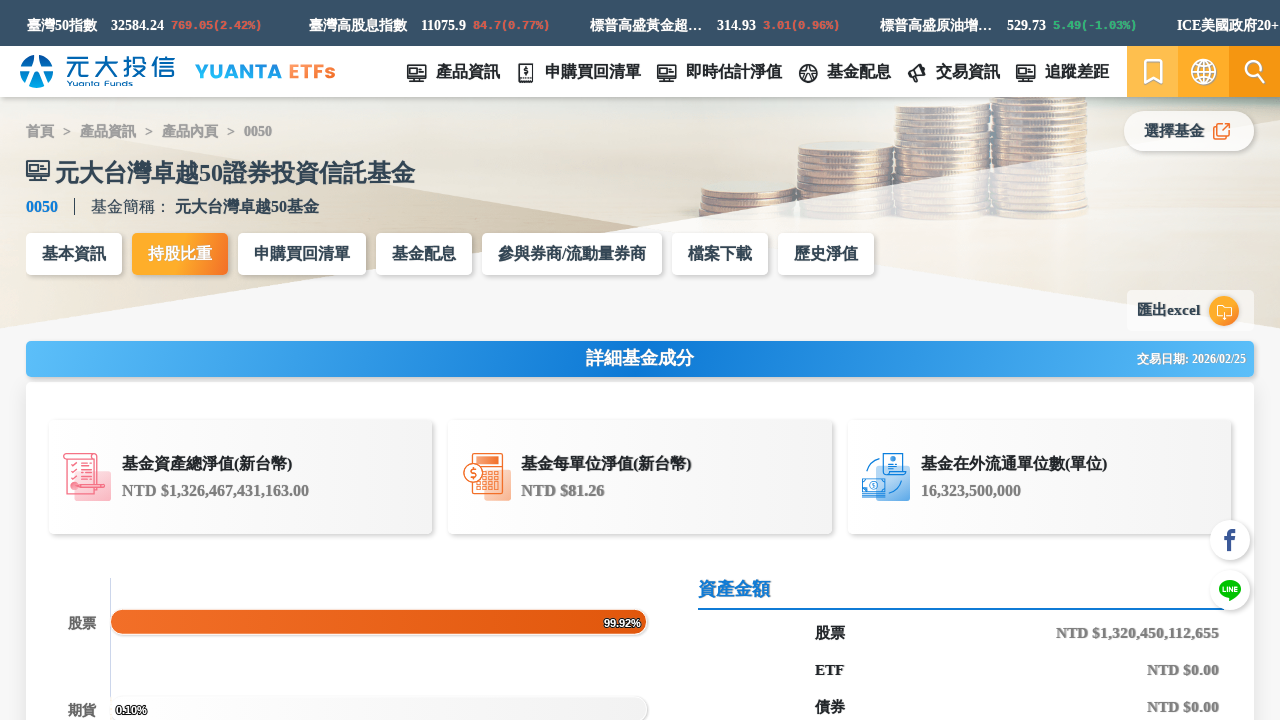

Clicked expand button to show more stocks in Taiwan Top 50 ETF list at (640, 360) on .moreBtn
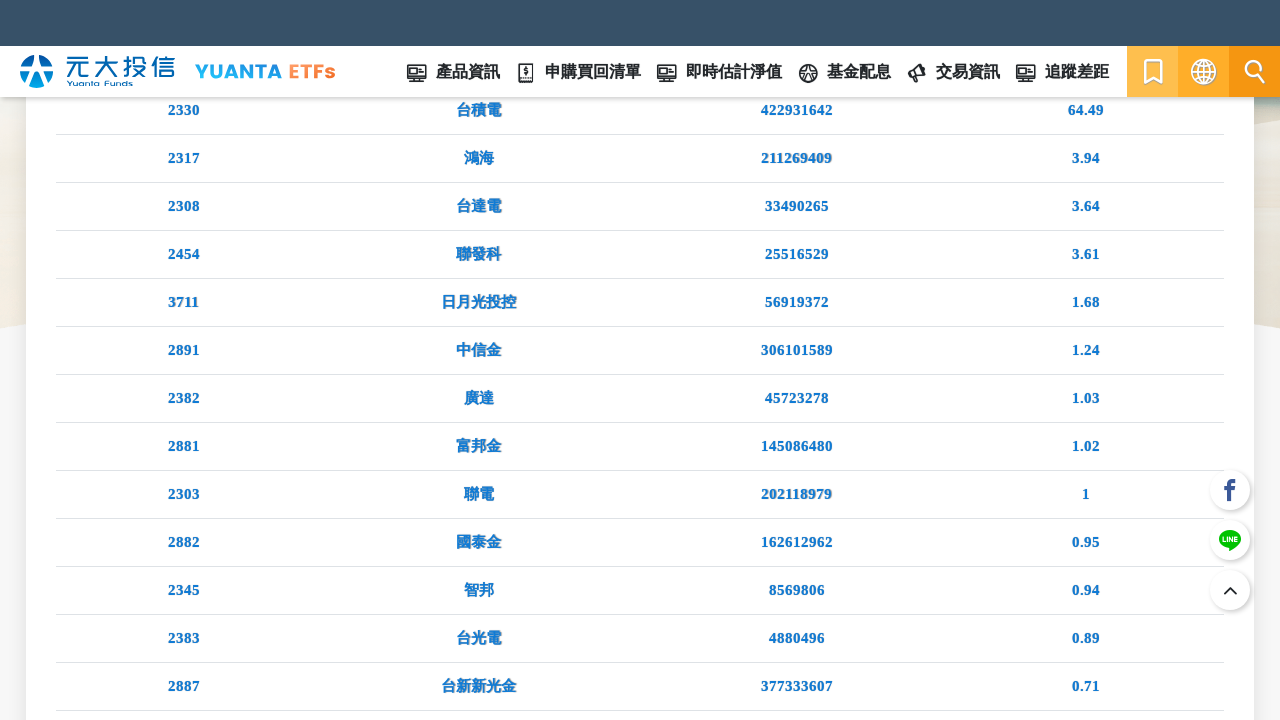

Stock table rows loaded successfully
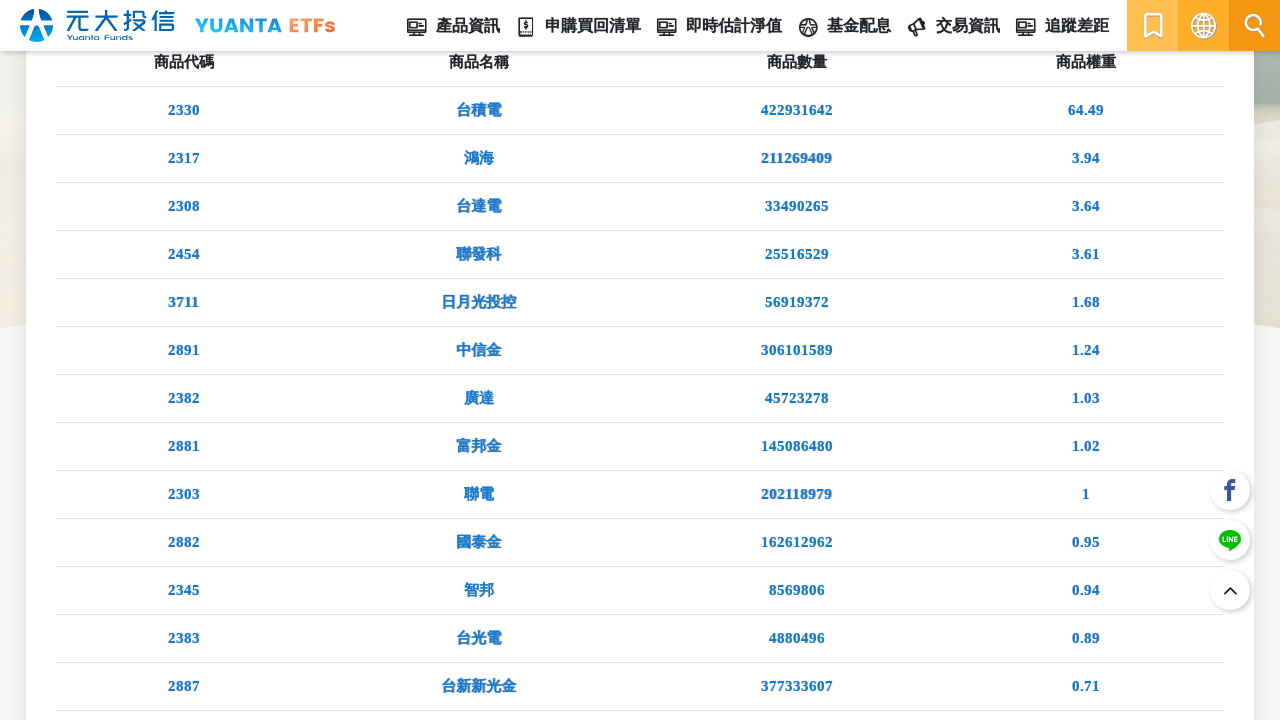

Retrieved all stock rows from the table
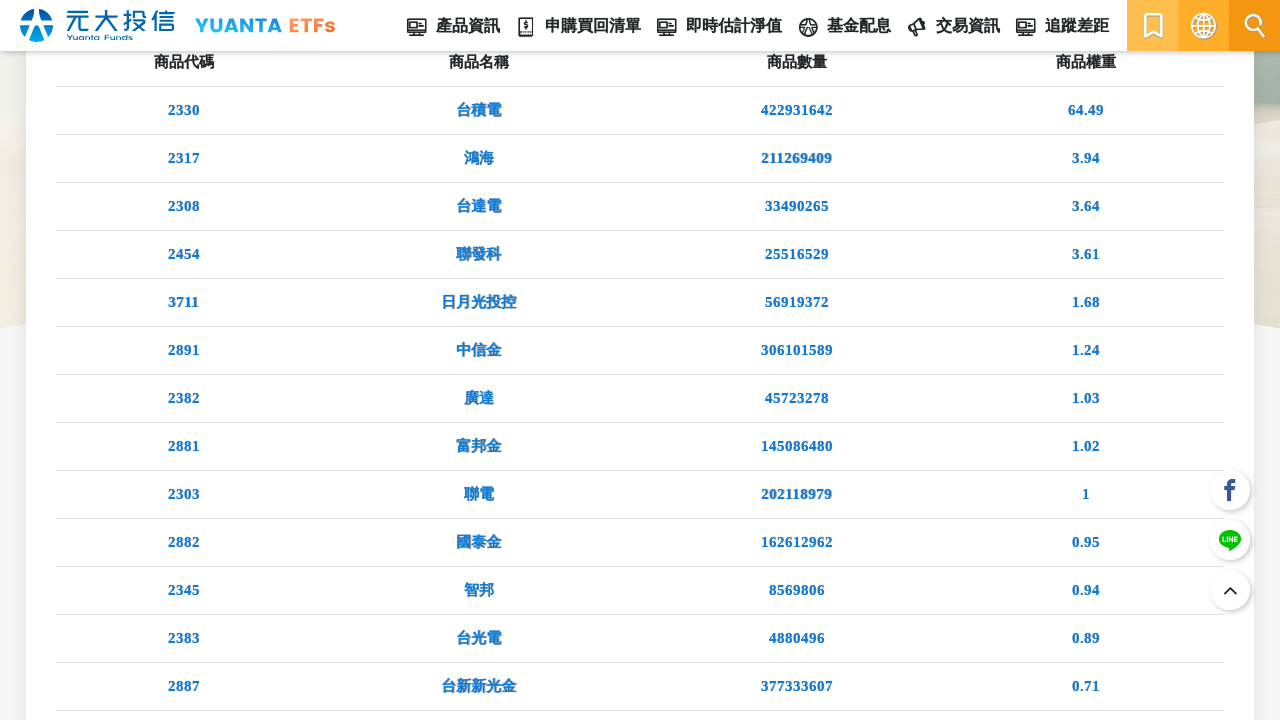

Retrieved table cells from current row
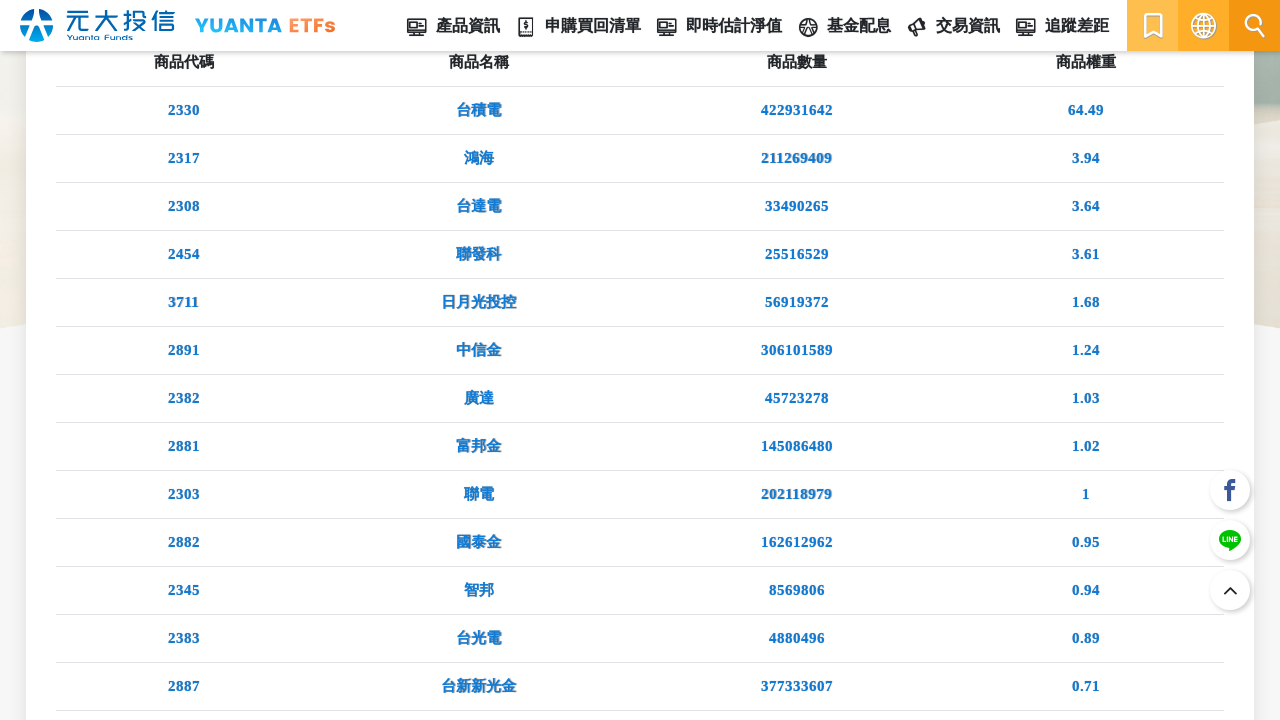

Extracted stock code from first cell: 商品代碼 2330
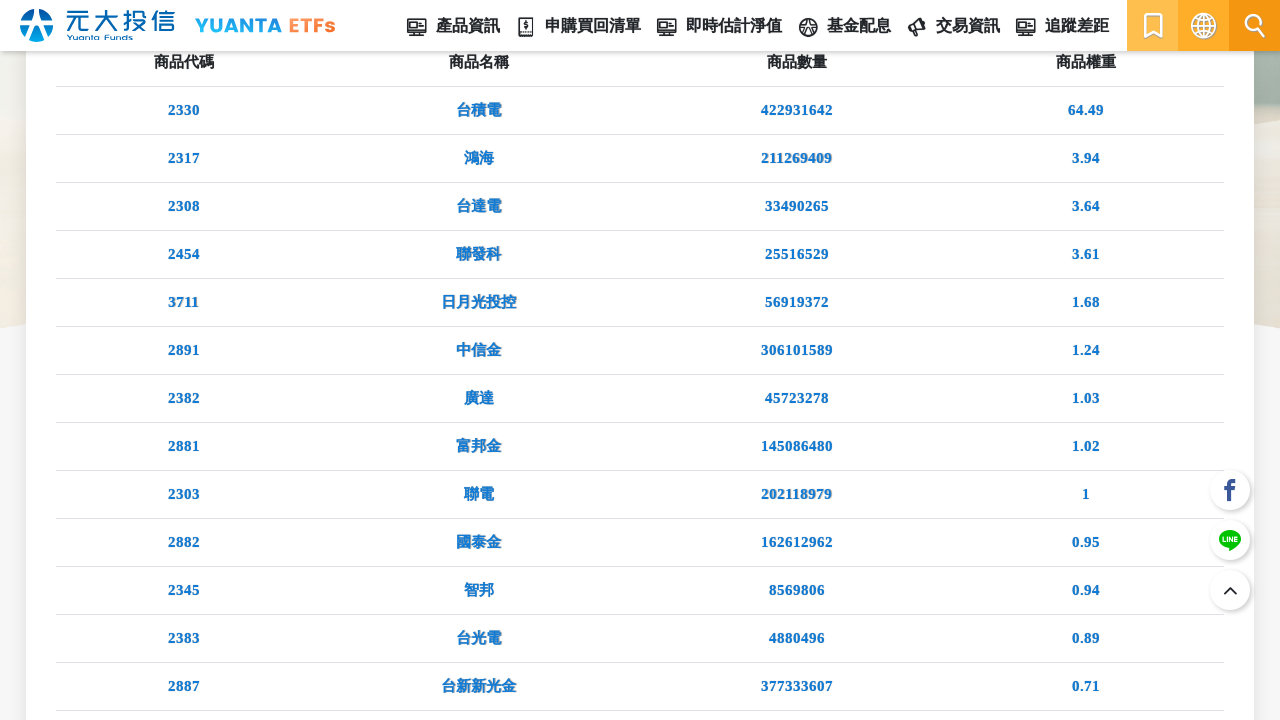

Retrieved table cells from current row
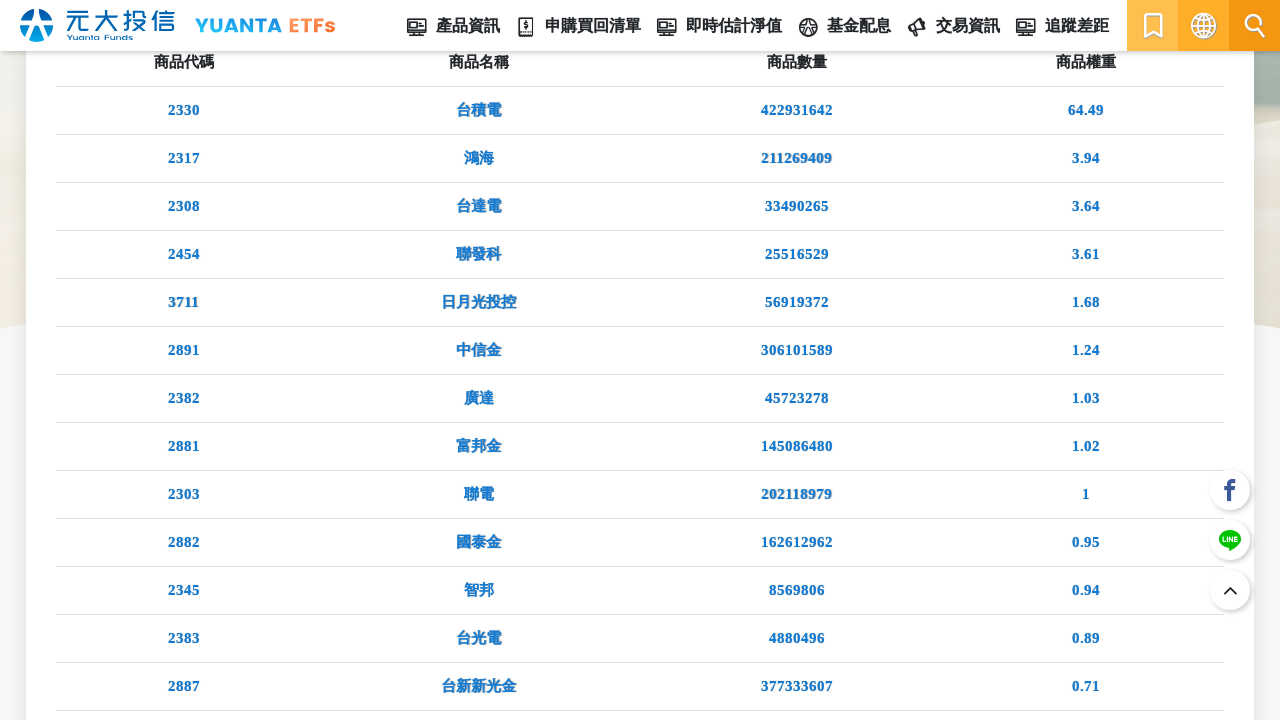

Extracted stock code from first cell: 商品代碼 2317
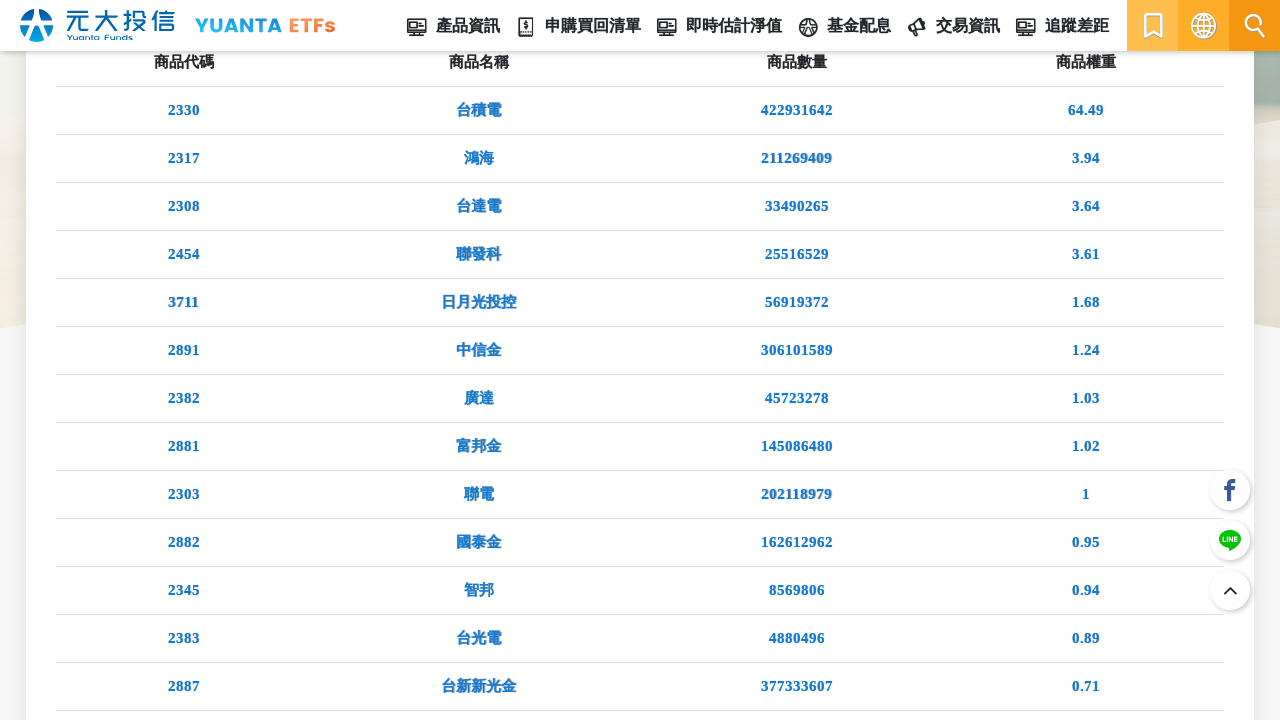

Retrieved table cells from current row
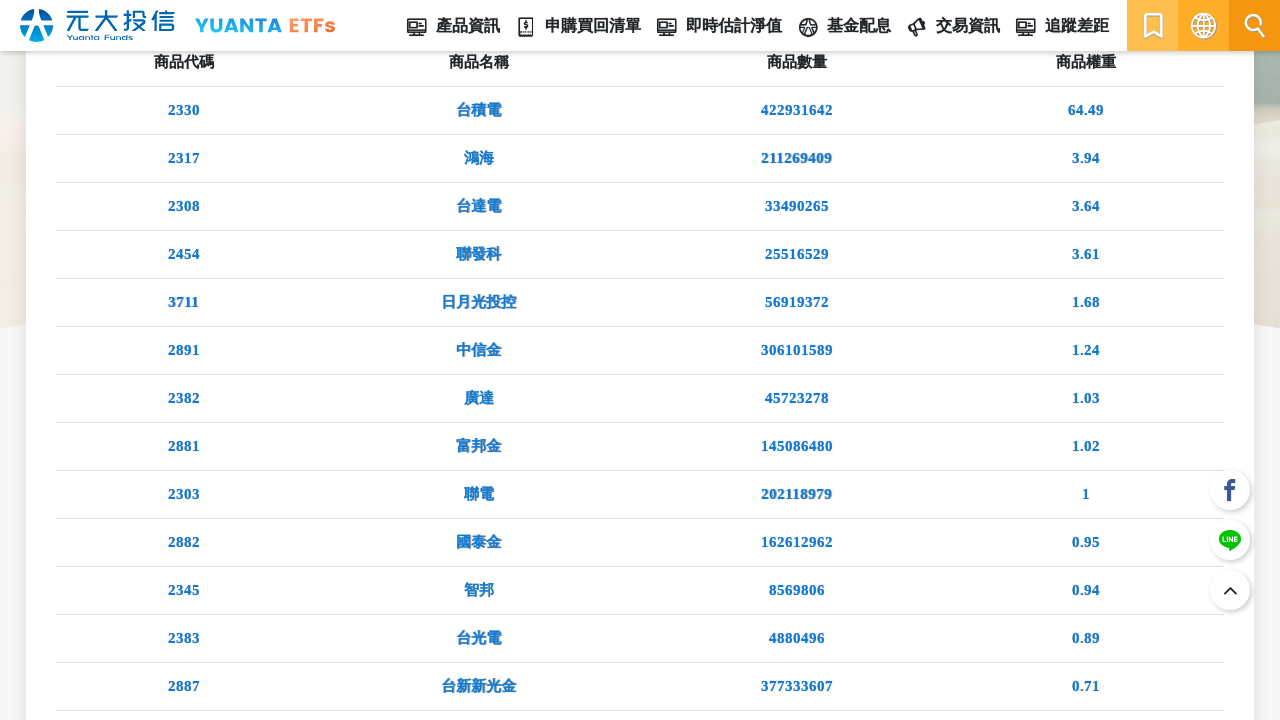

Extracted stock code from first cell: 商品代碼 2308
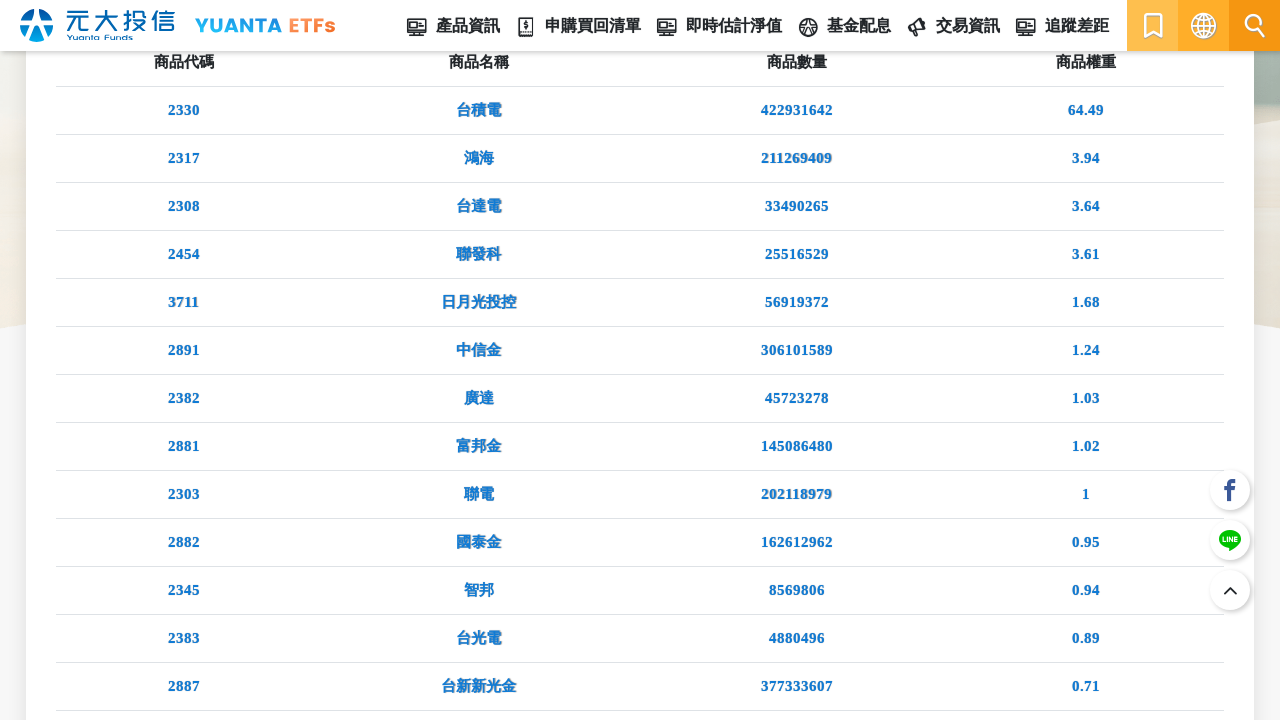

Retrieved table cells from current row
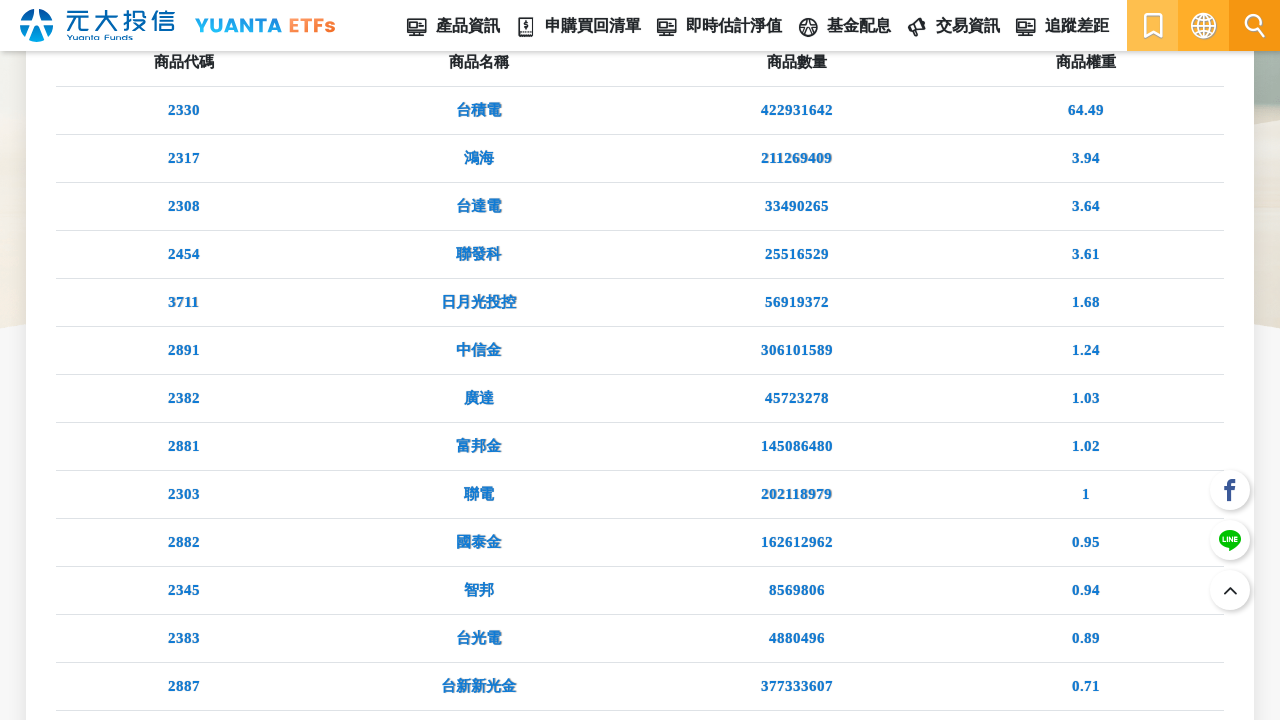

Extracted stock code from first cell: 商品代碼 2454
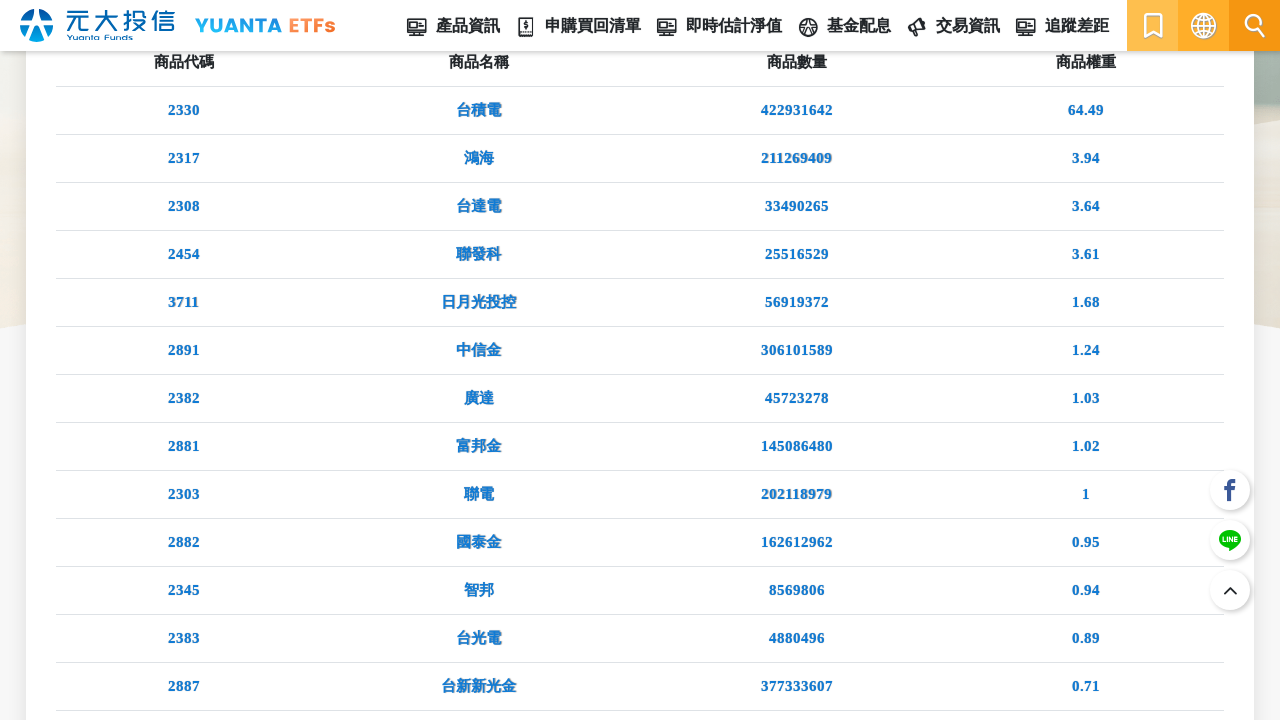

Retrieved table cells from current row
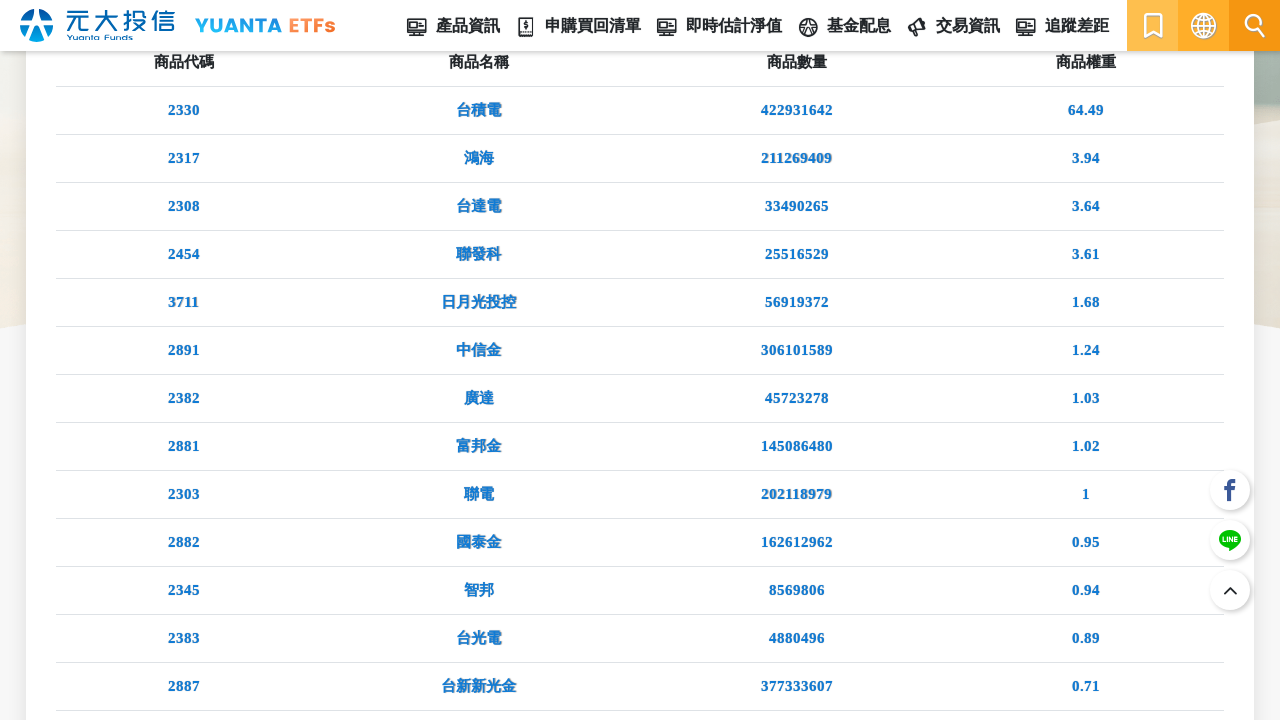

Extracted stock code from first cell: 商品代碼 3711
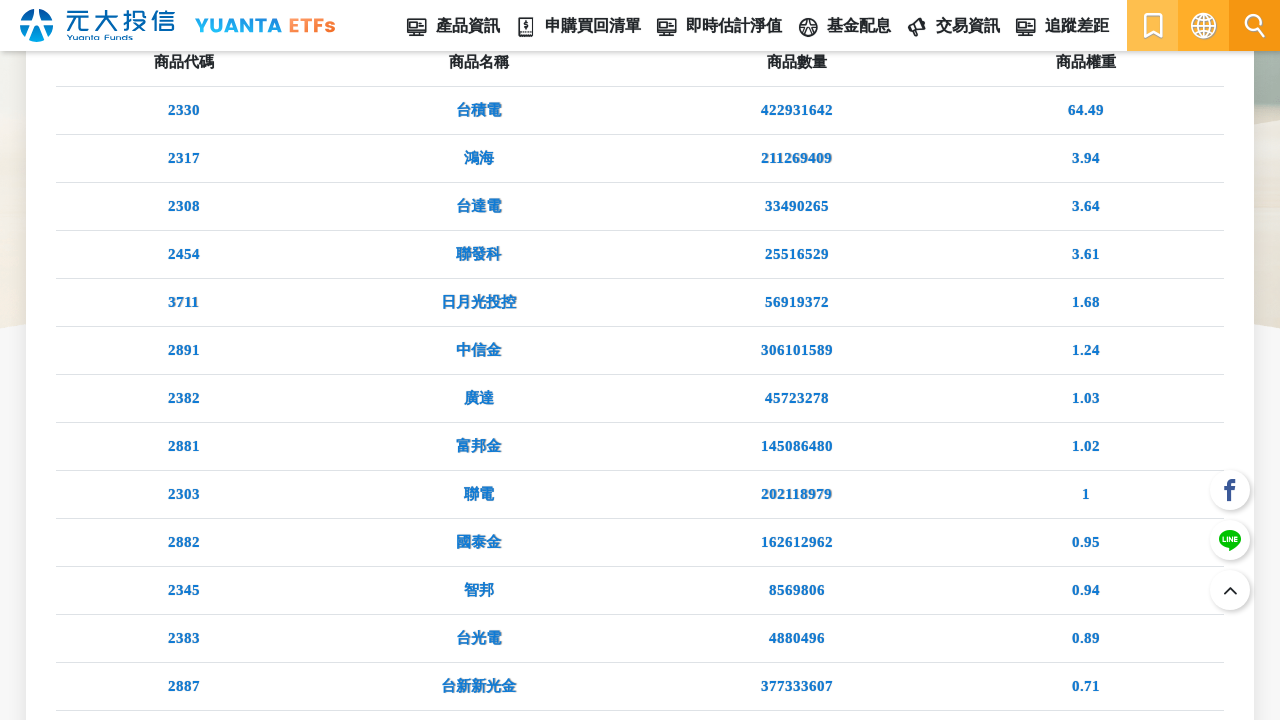

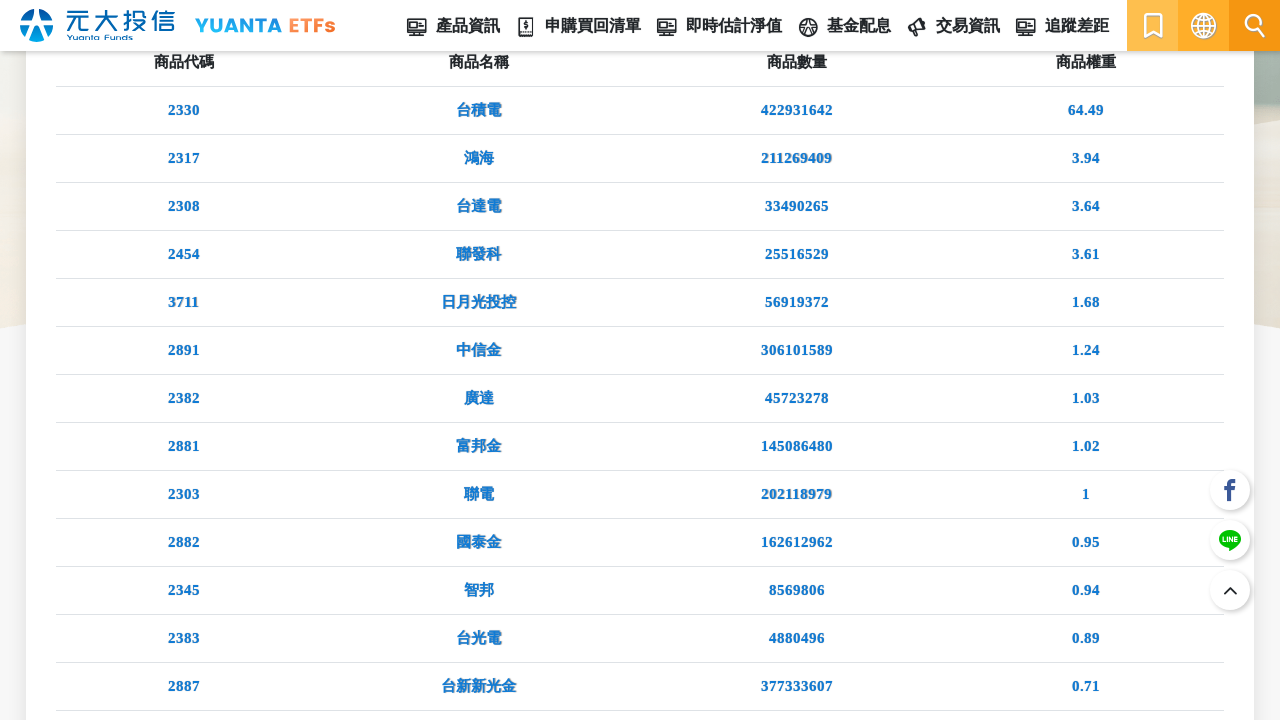